Tests form validation for the cellphone field by filling a registration form with a cellphone number that has fewer than 10 characters and verifying that an appropriate error message is displayed.

Starting URL: https://developer.grupoa.education/subscription/

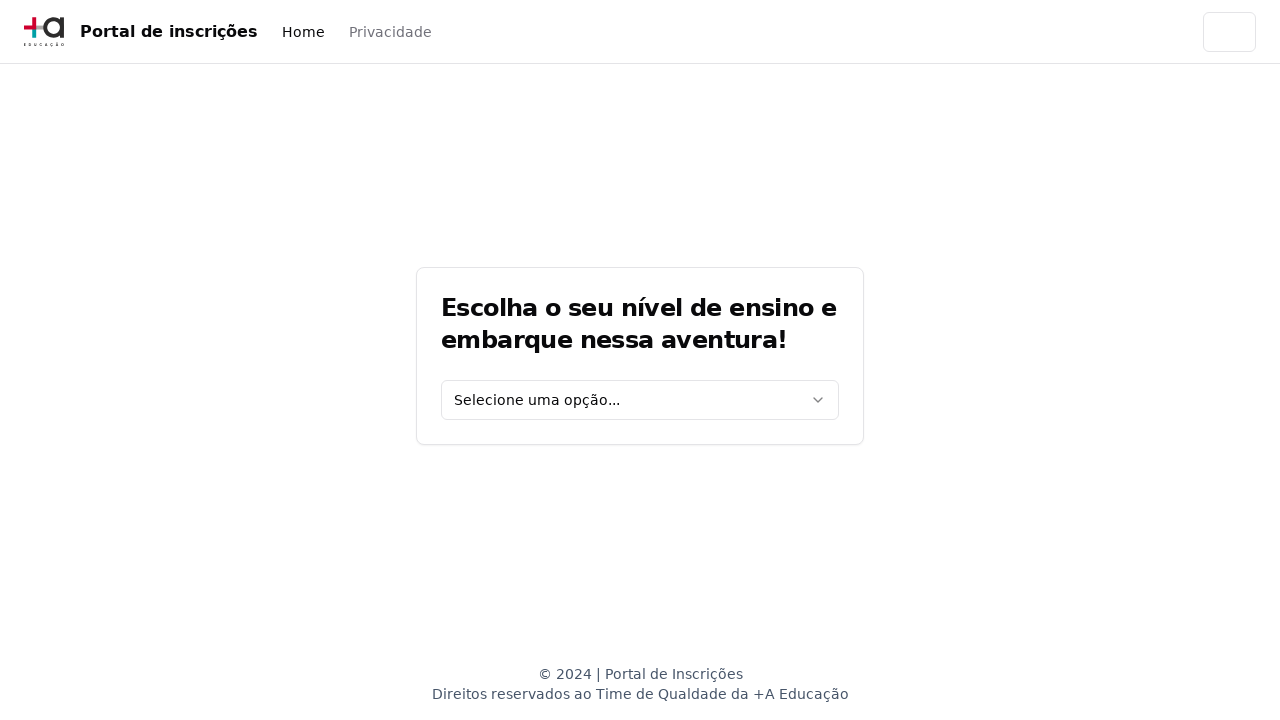

Clicked education level dropdown at (640, 400) on [data-testid='education-level-select']
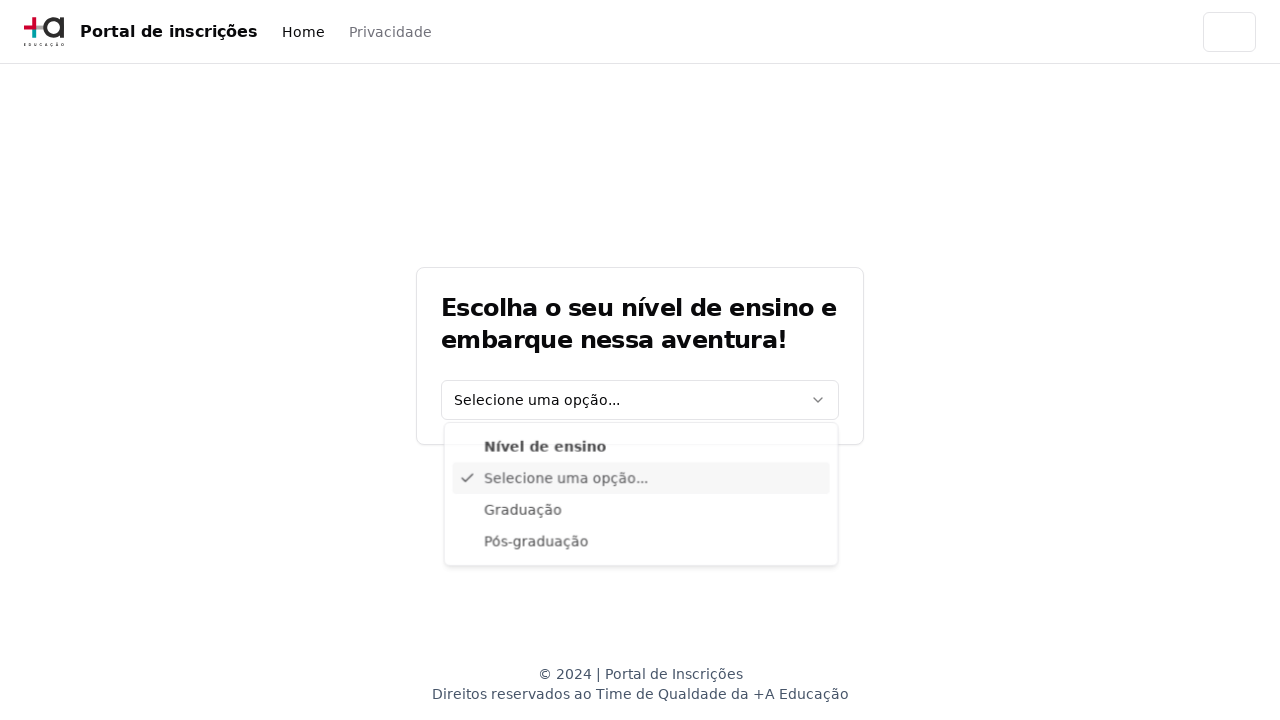

Selected 'Graduação' from education level dropdown at (641, 513) on xpath=//div[@data-radix-vue-collection-item][contains(., 'Graduação')]
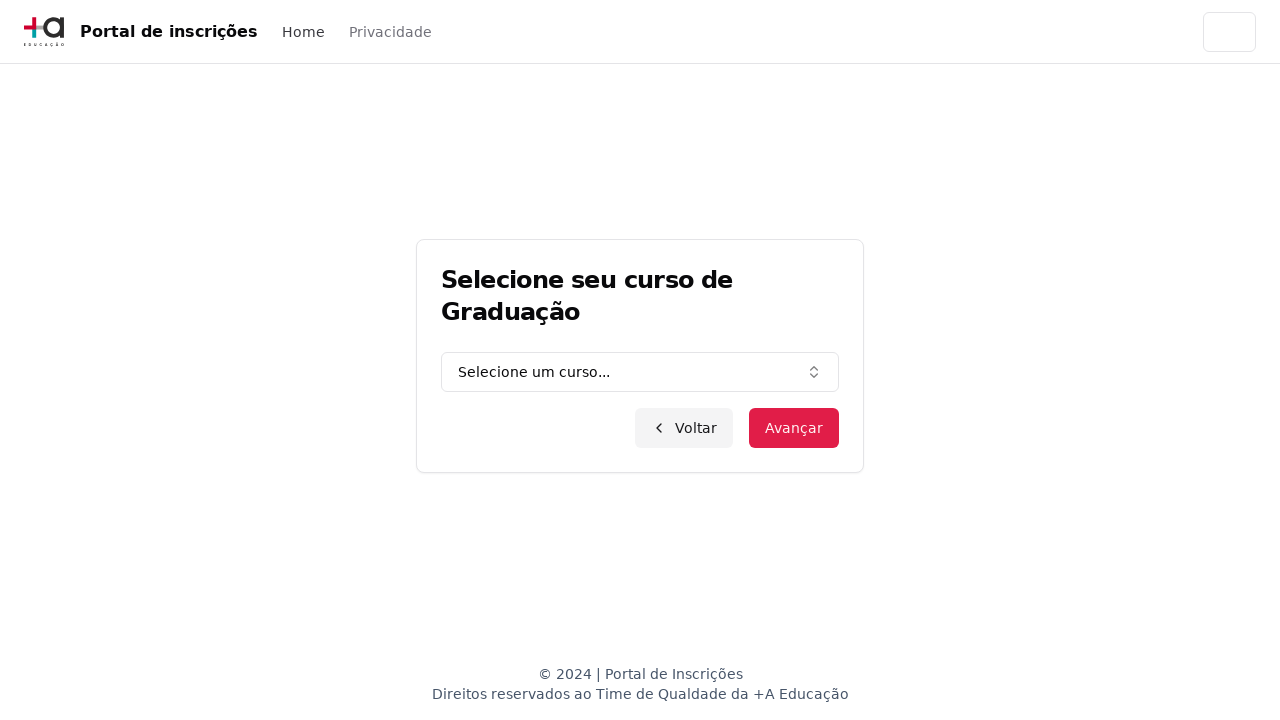

Clicked graduation combo box at (640, 372) on [data-testid='graduation-combo']
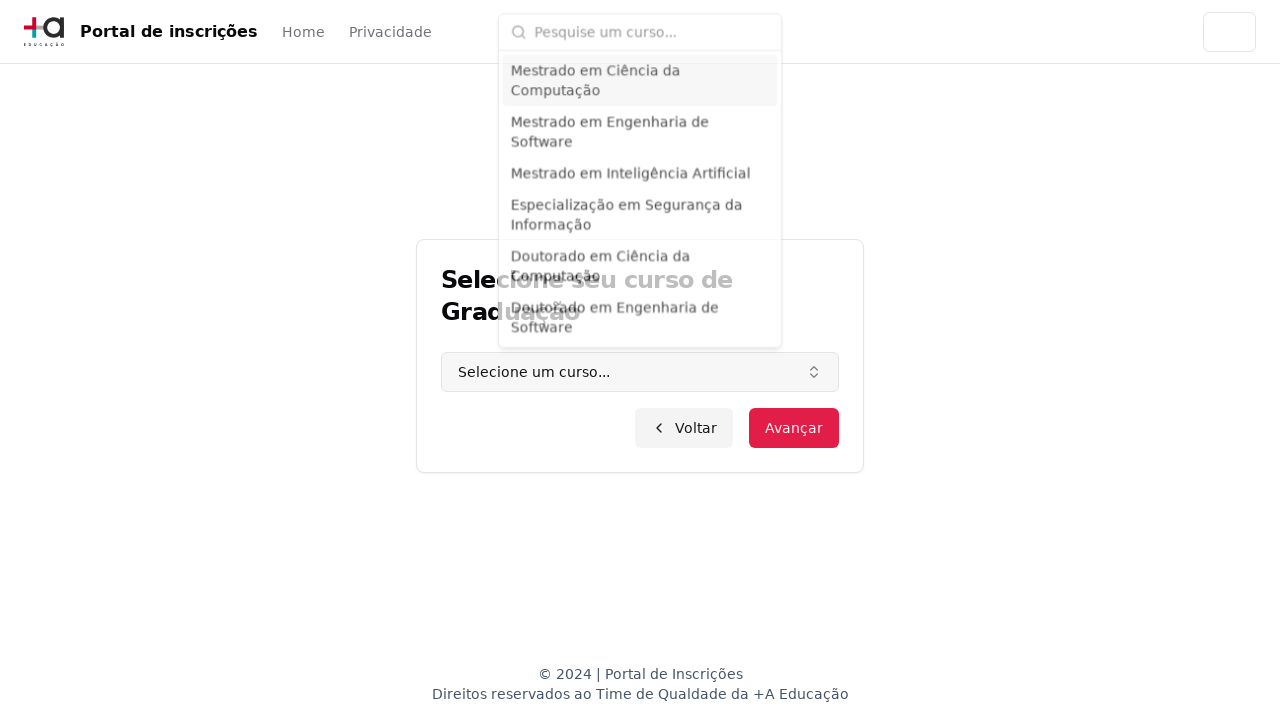

Clicked course input field at (652, 28) on input.h-9
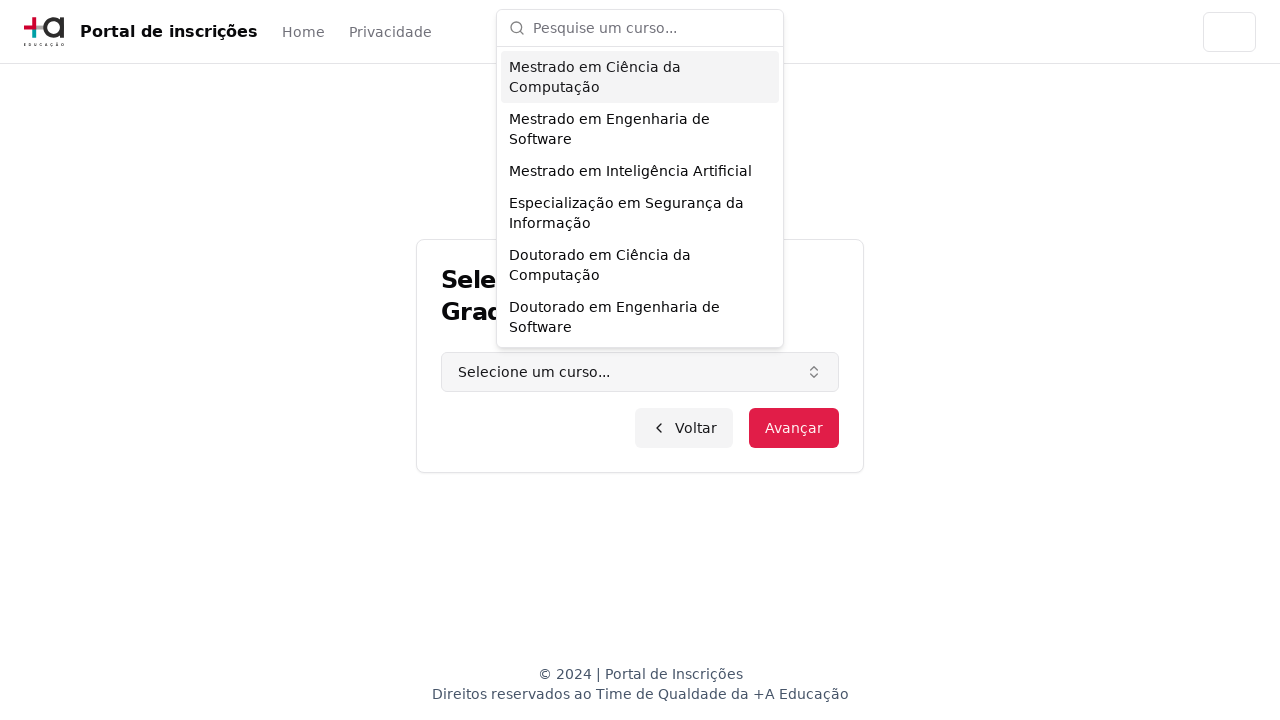

Filled course input with 'Engenharia de Software' on input.h-9
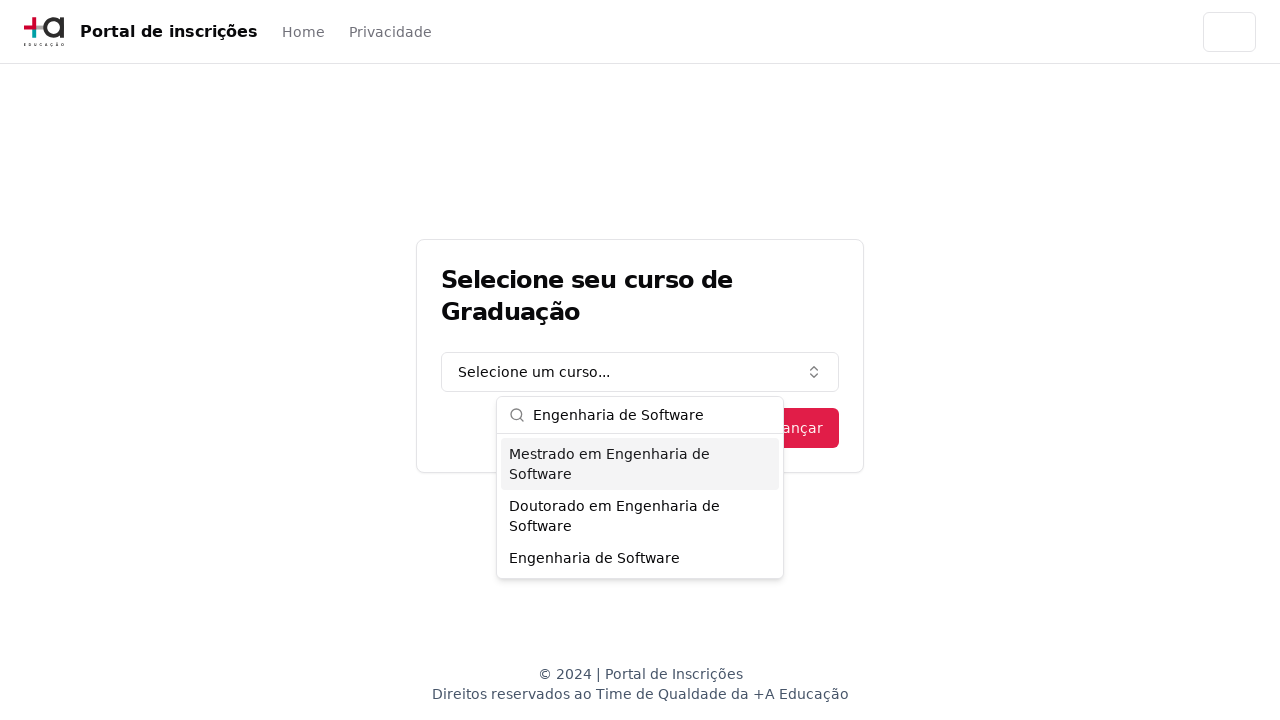

Pressed Enter to confirm course selection on input.h-9
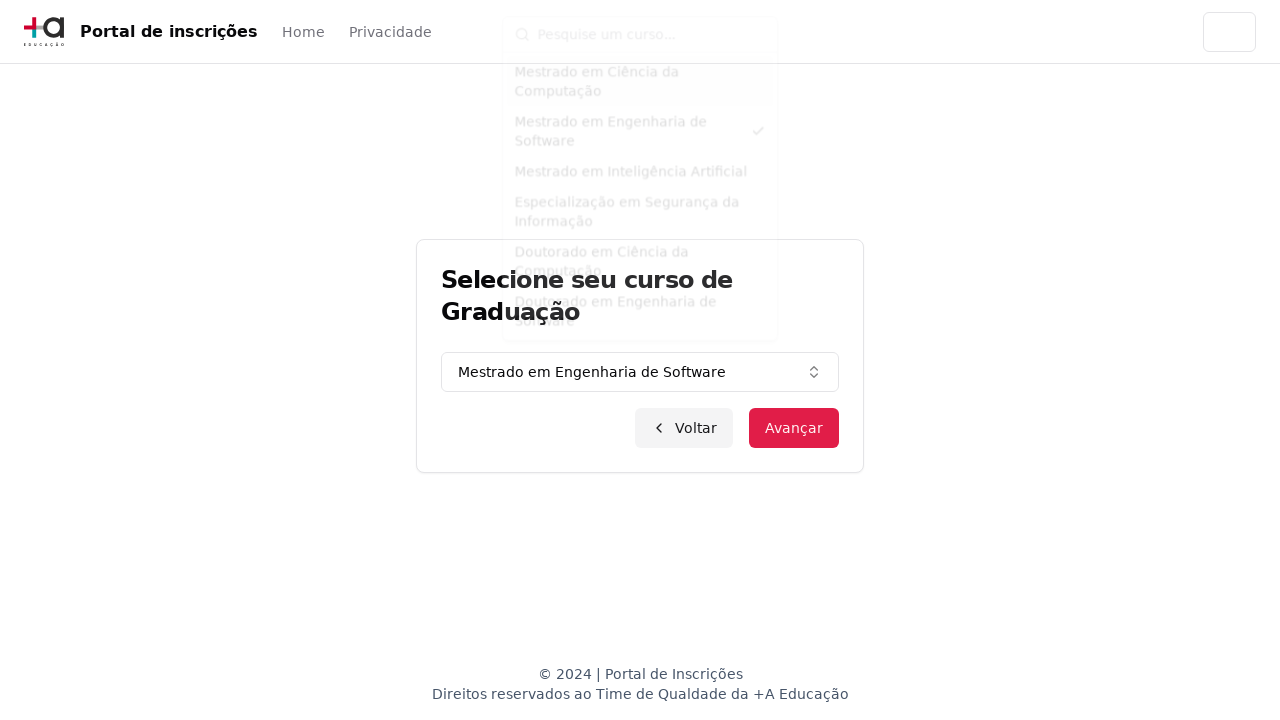

Clicked advance button to proceed to registration form at (794, 428) on button.inline-flex.items-center.justify-center.bg-primary
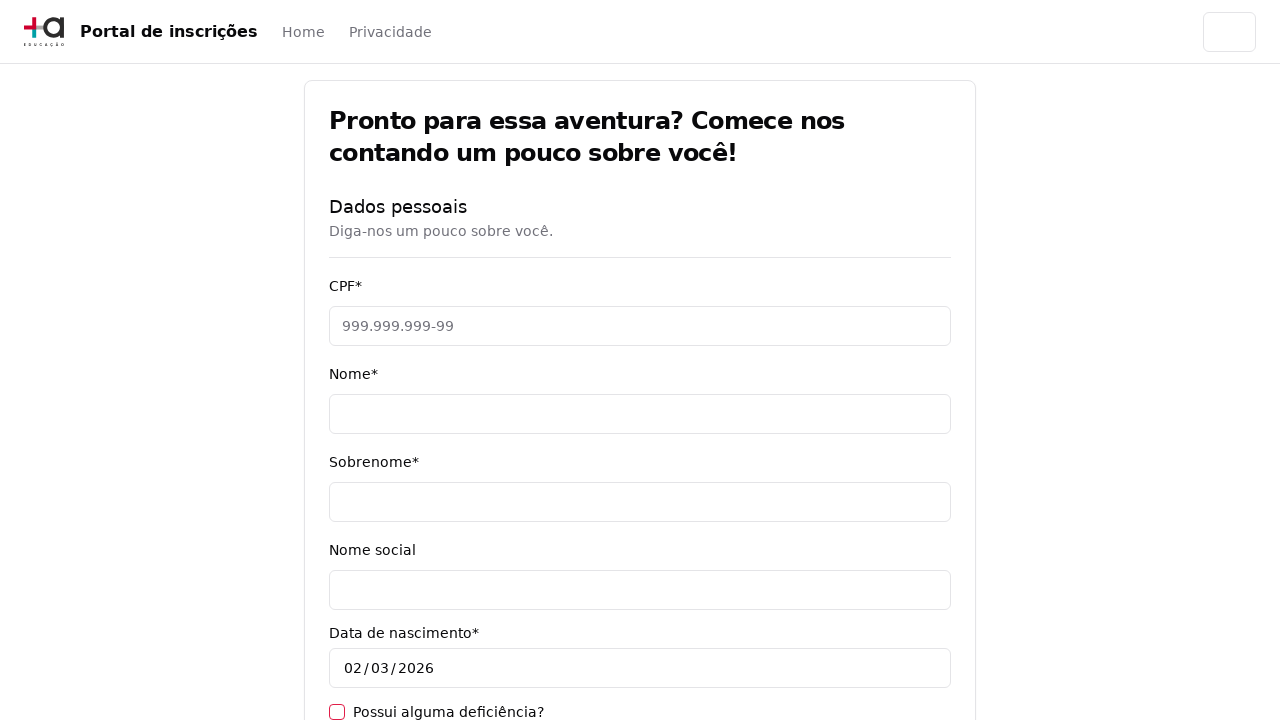

Filled CPF field with '11495607623' on [data-testid='cpf-input']
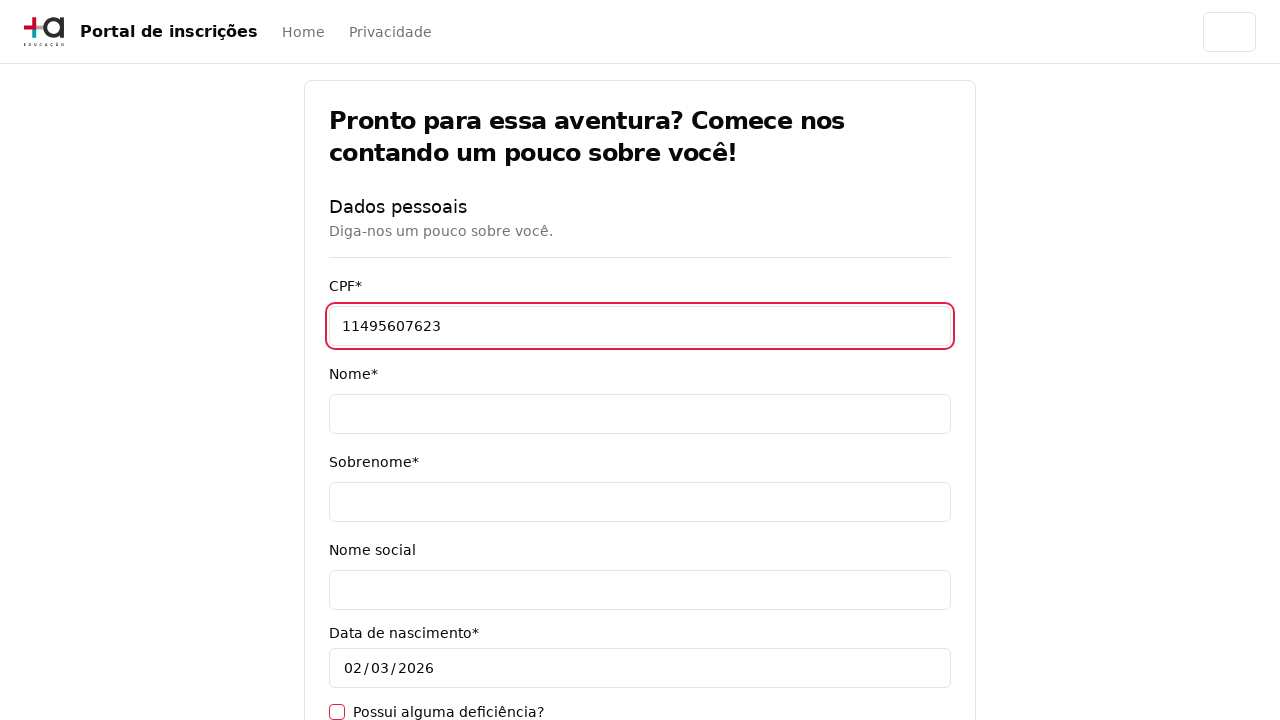

Filled name field with 'Jéssica' on [data-testid='name-input']
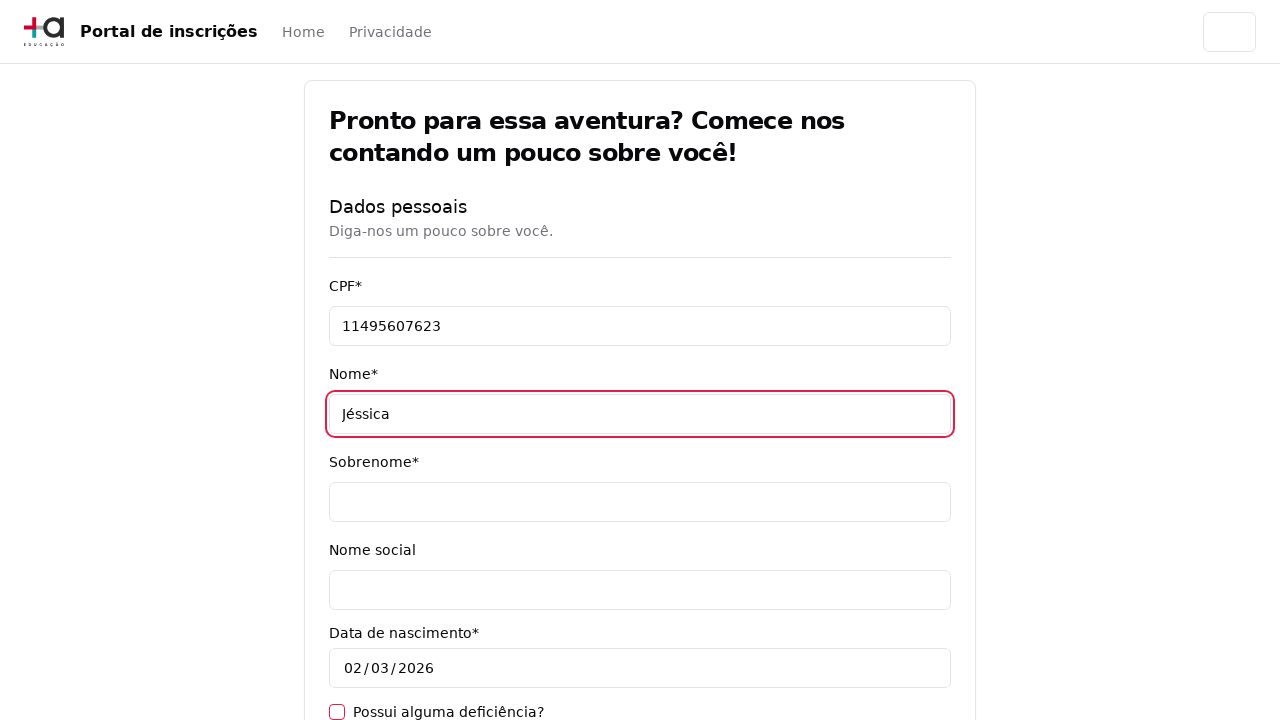

Filled surname field with 'Martins' on [data-testid='surname-input']
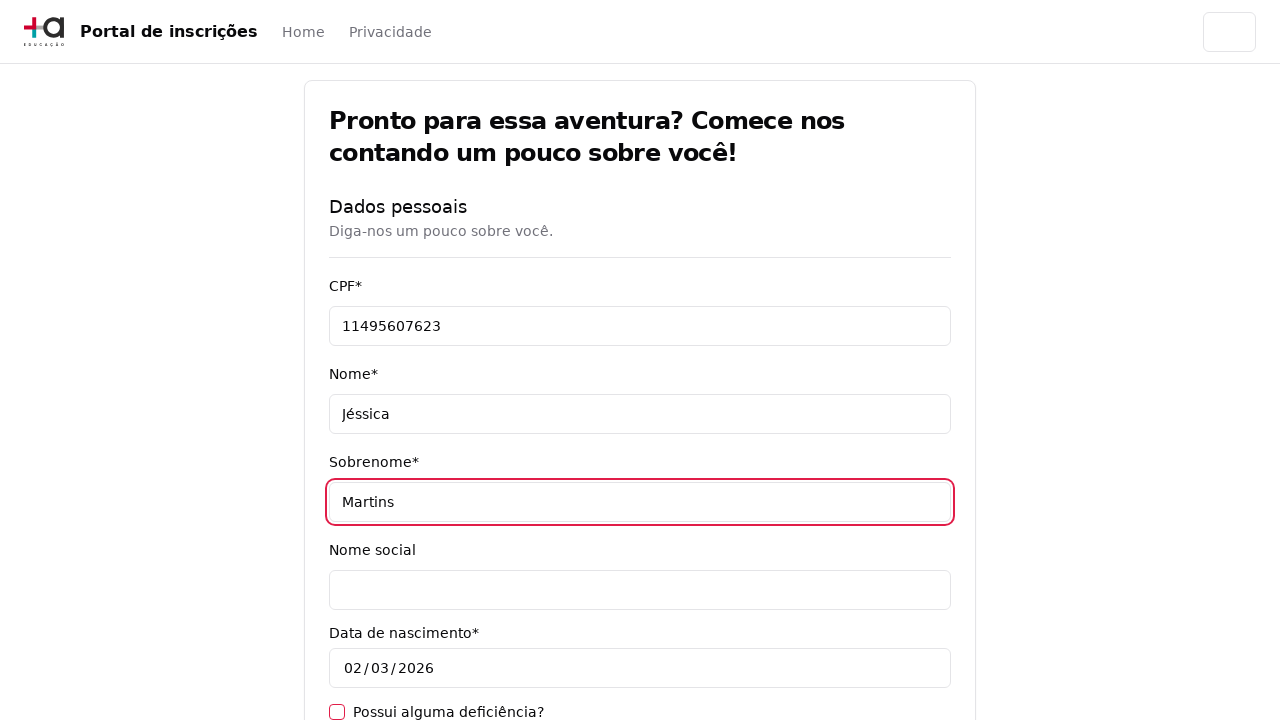

Filled email field with 'teste.com.br' on [data-testid='email-input']
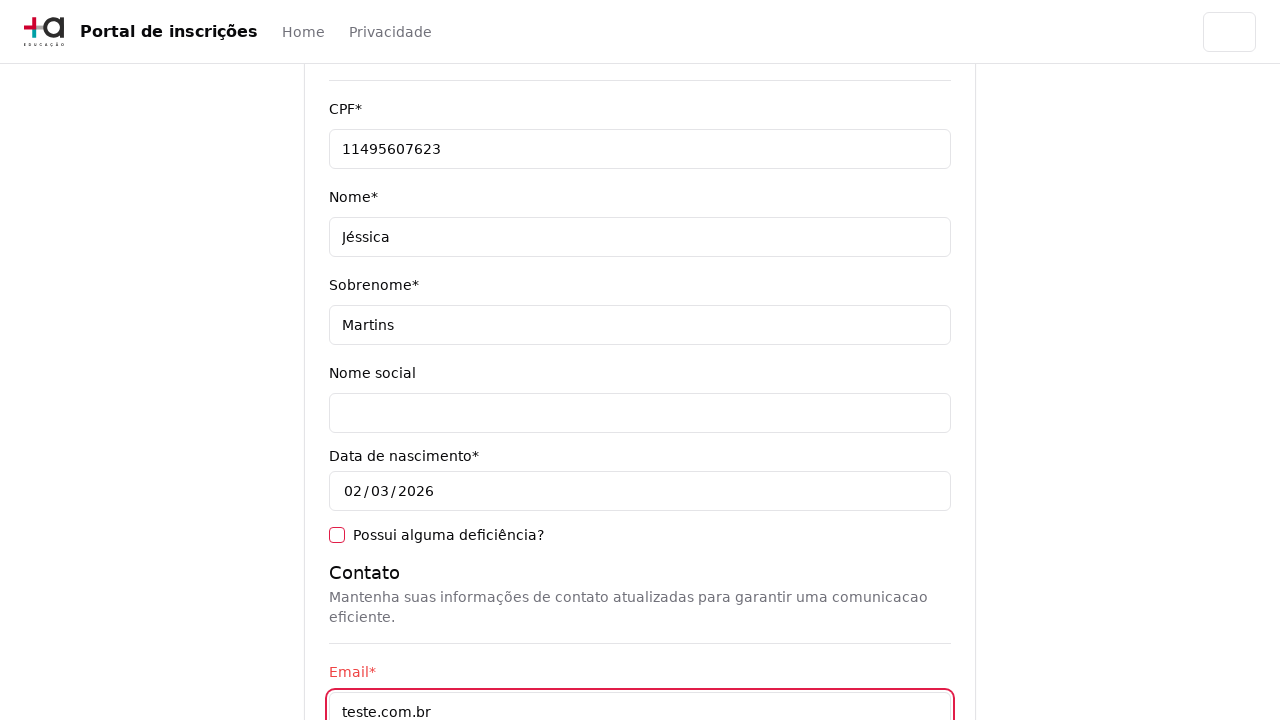

Filled cellphone field with invalid number '31750300' (less than 10 characters) on [data-testid='cellphone-input']
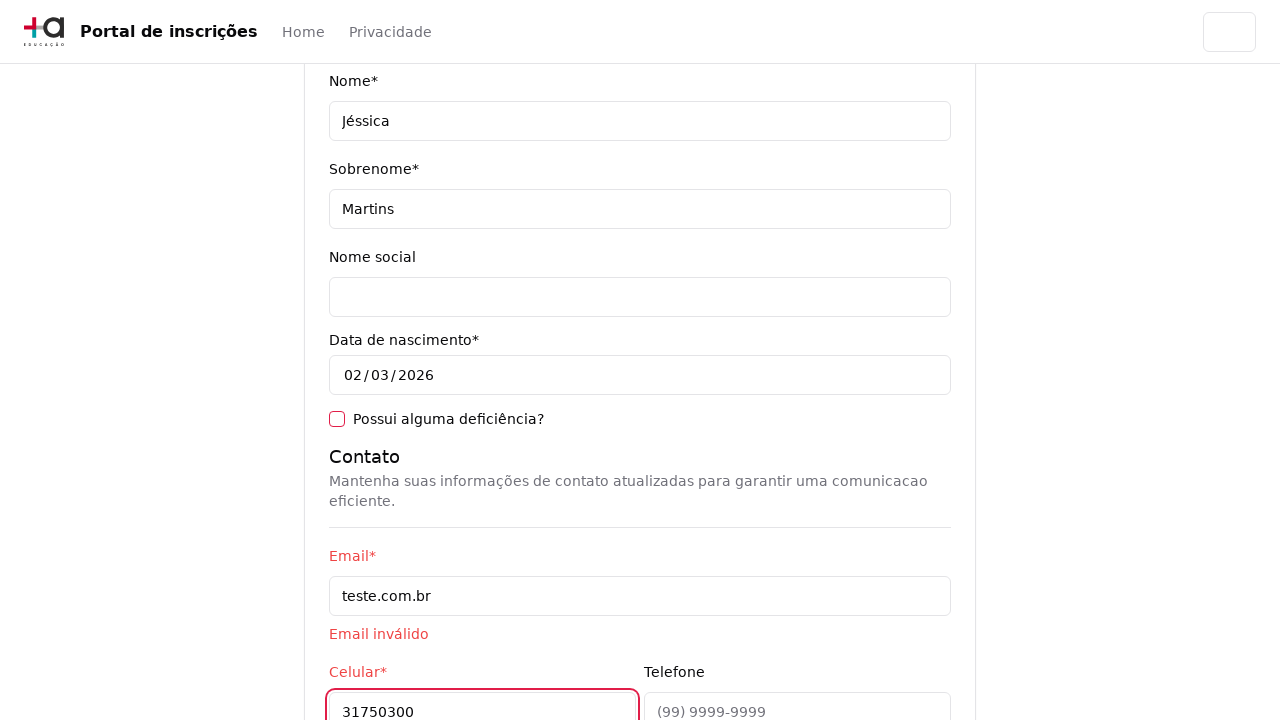

Filled phone field with '3132320032' on [data-testid='phone-input']
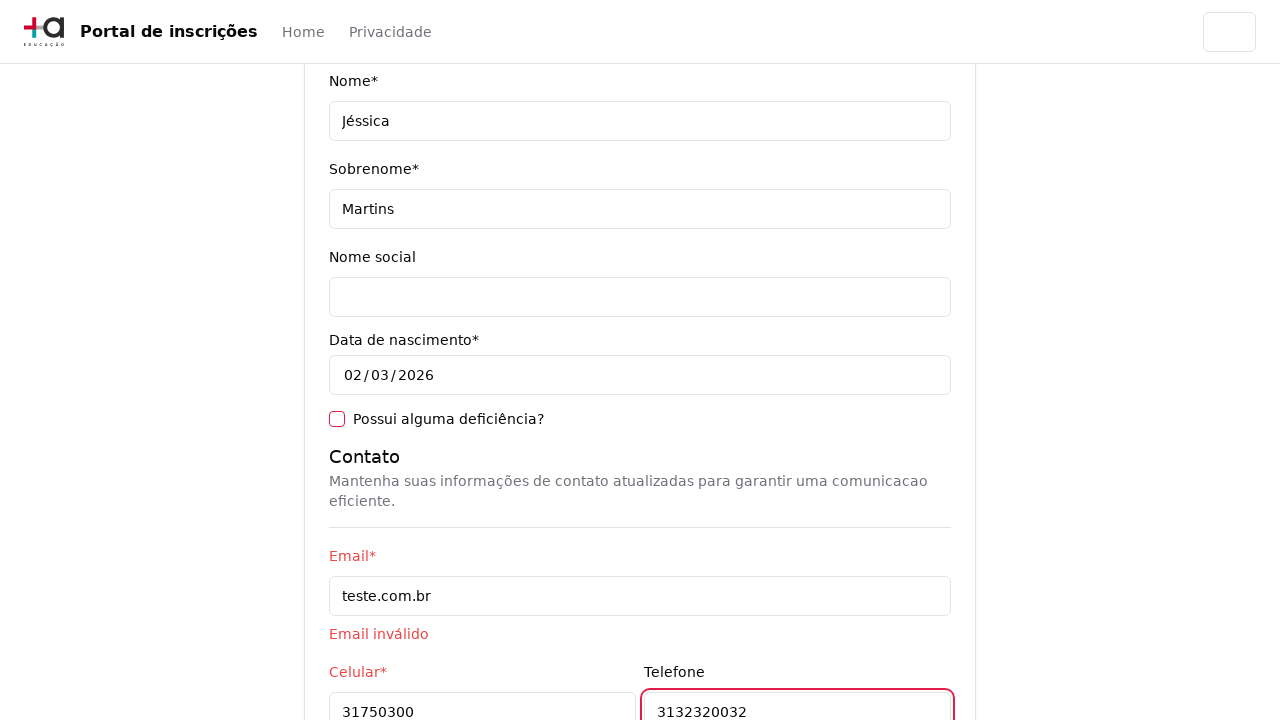

Filled CEP field with '30330000' on [data-testid='cep-input']
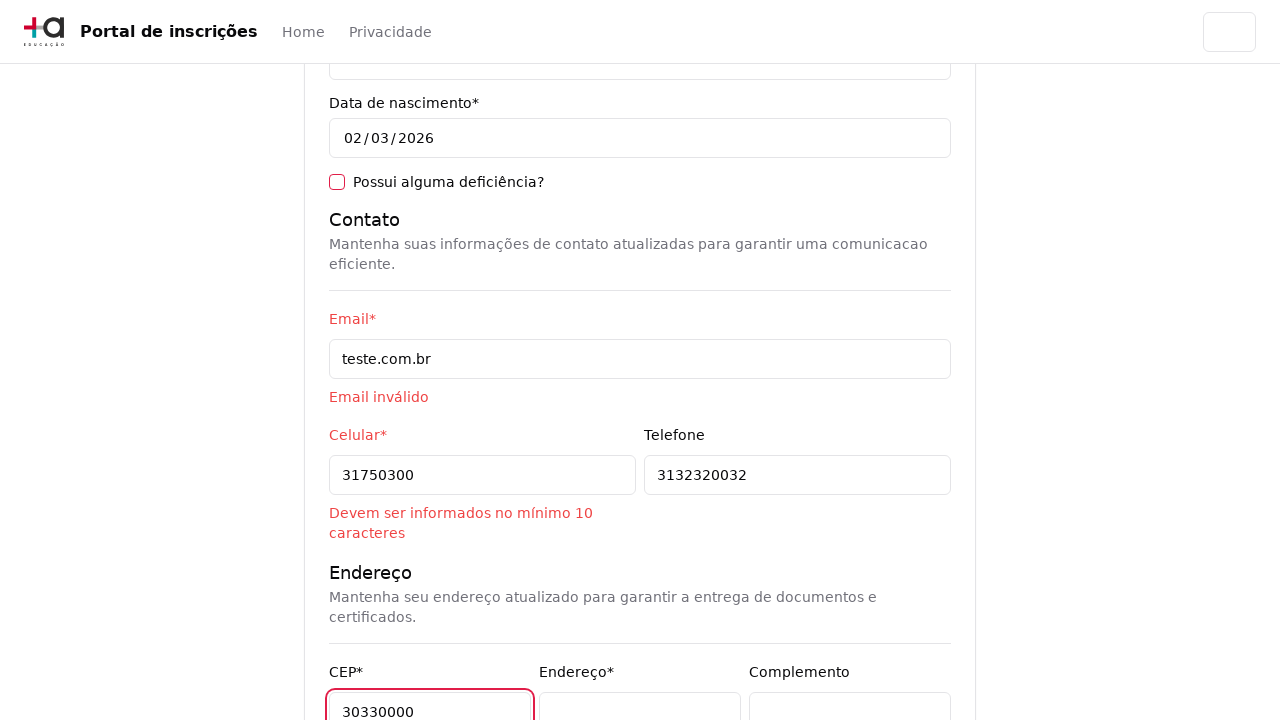

Filled address field with 'Rua A' on [data-testid='address-input']
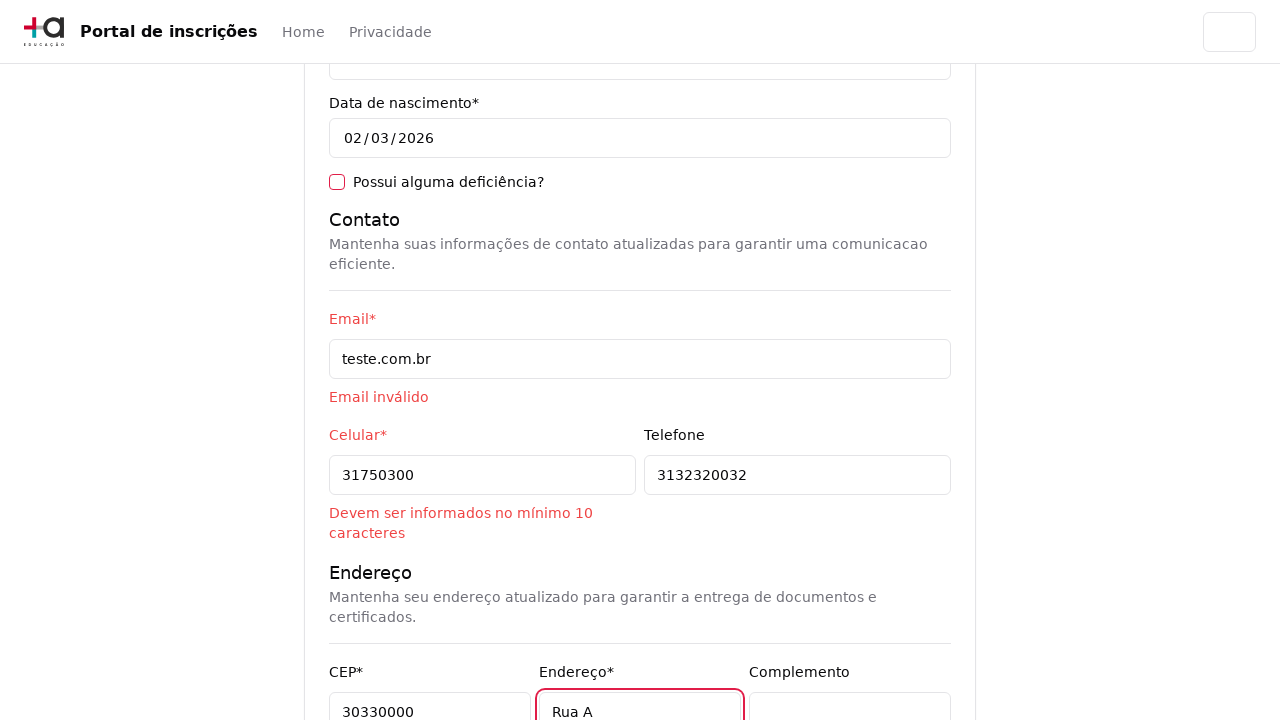

Left complement field empty on [data-testid='complement-input']
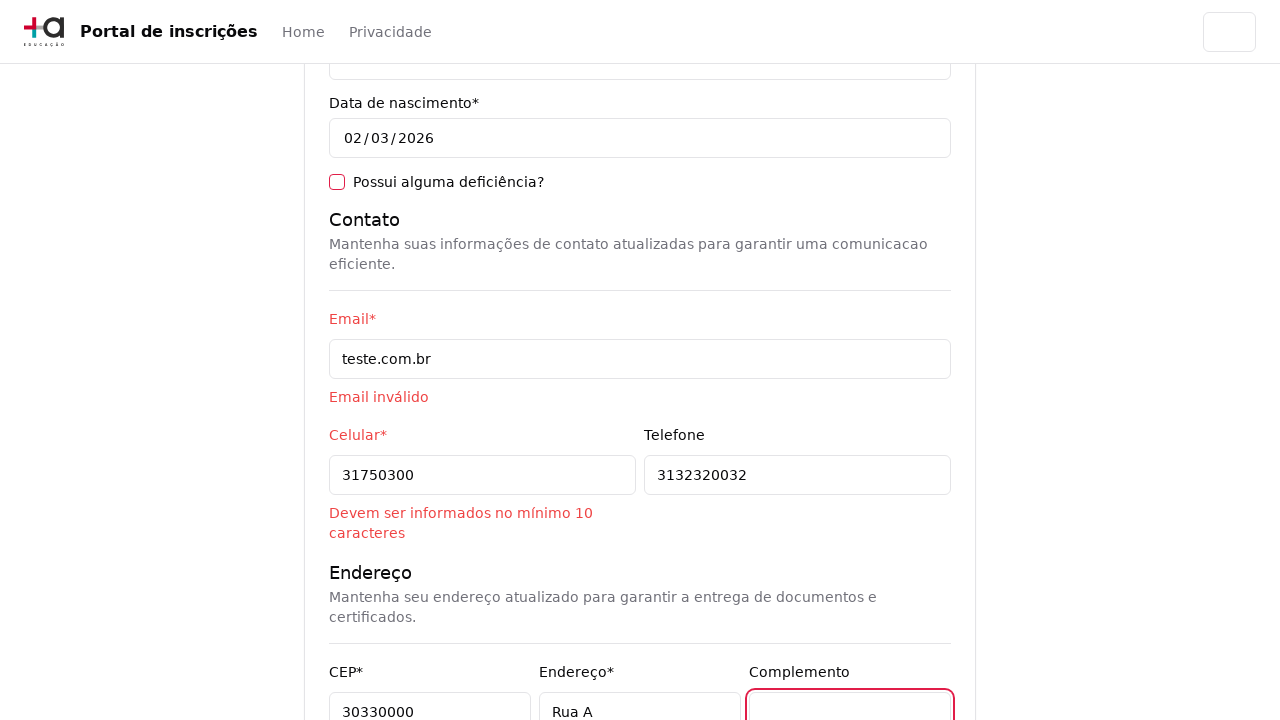

Filled neighborhood field with 'São Pedro' on [data-testid='neighborhood-input']
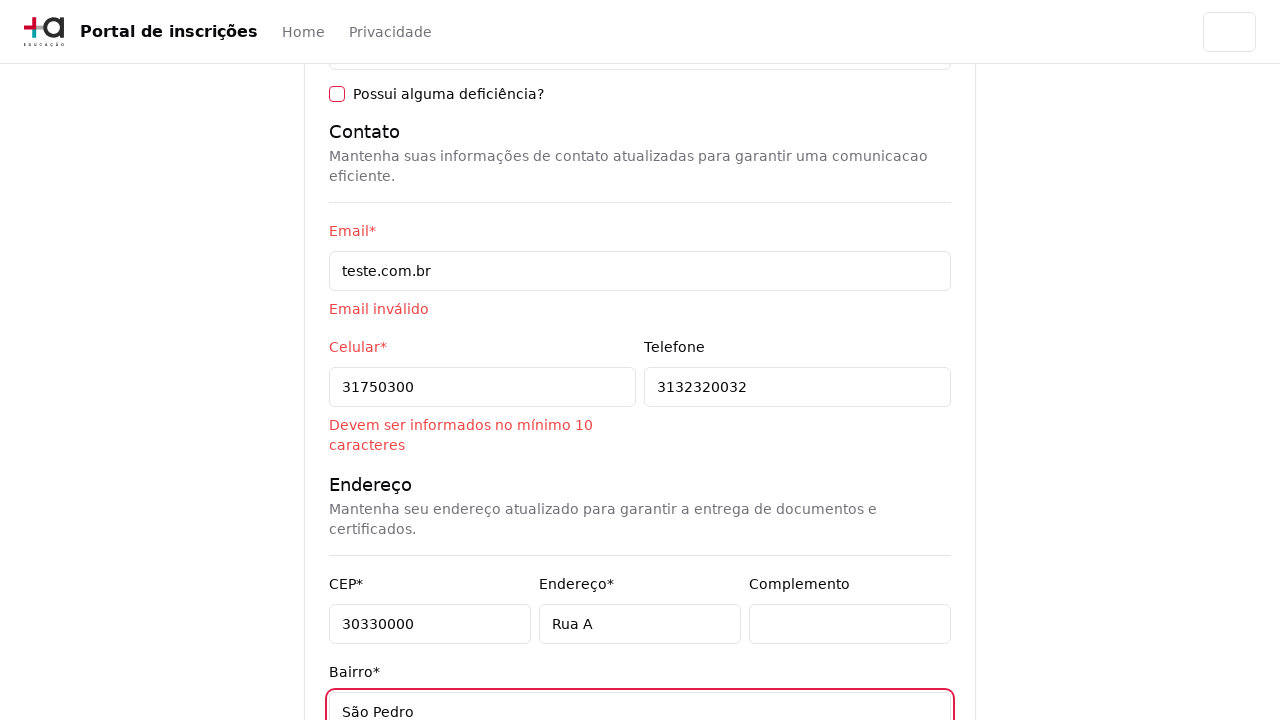

Filled city field with 'Belo Horizonte' on [data-testid='city-input']
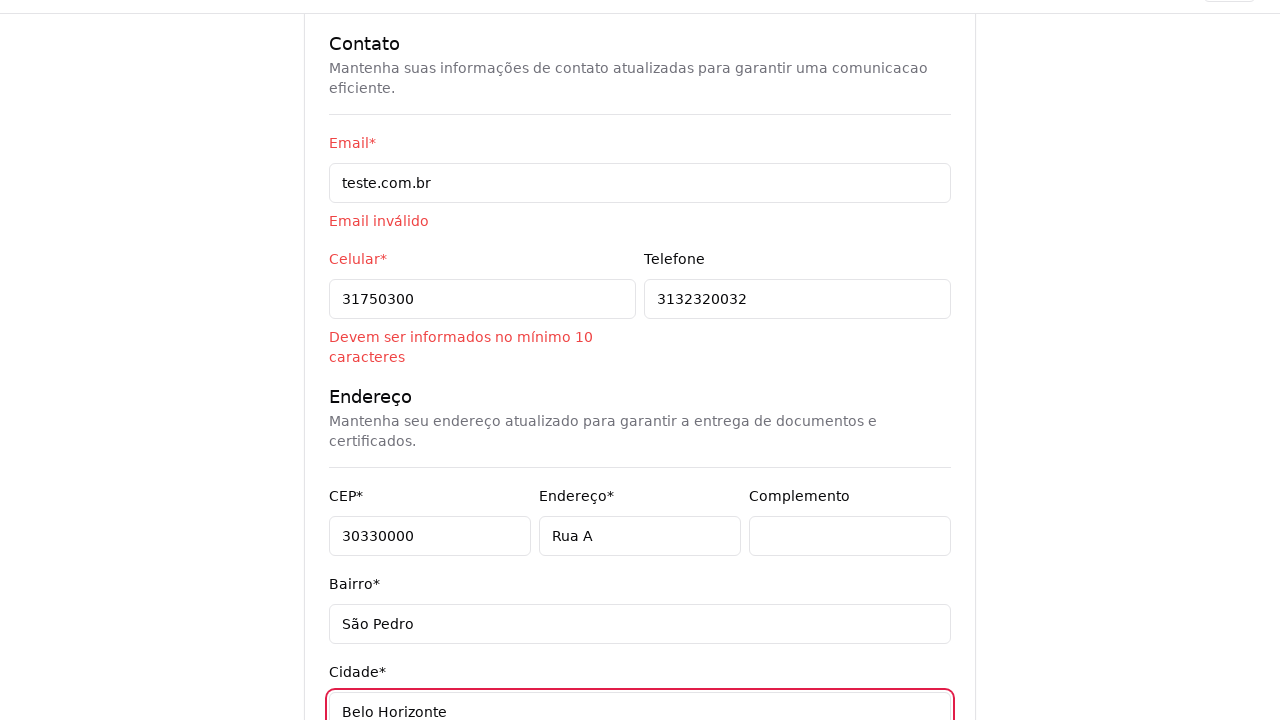

Filled state field with 'Belo Horizonte' on [data-testid='state-input']
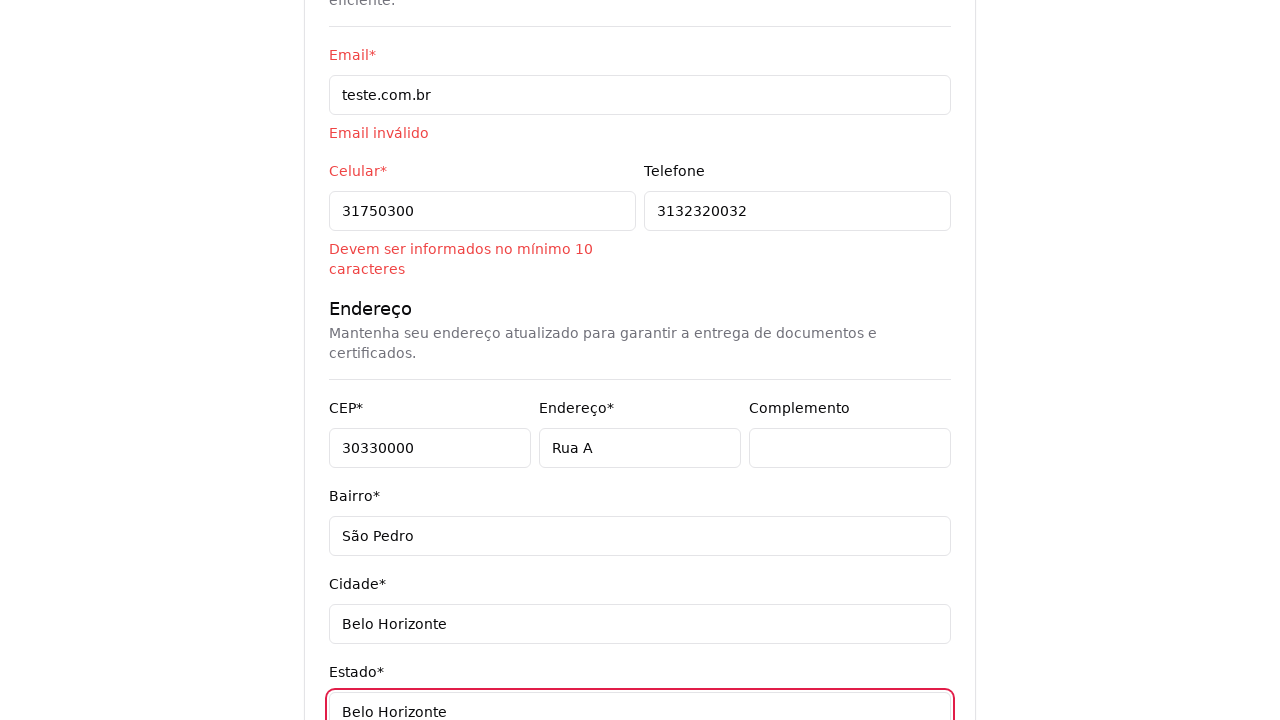

Filled country field with 'Brasil' on [data-testid='country-input']
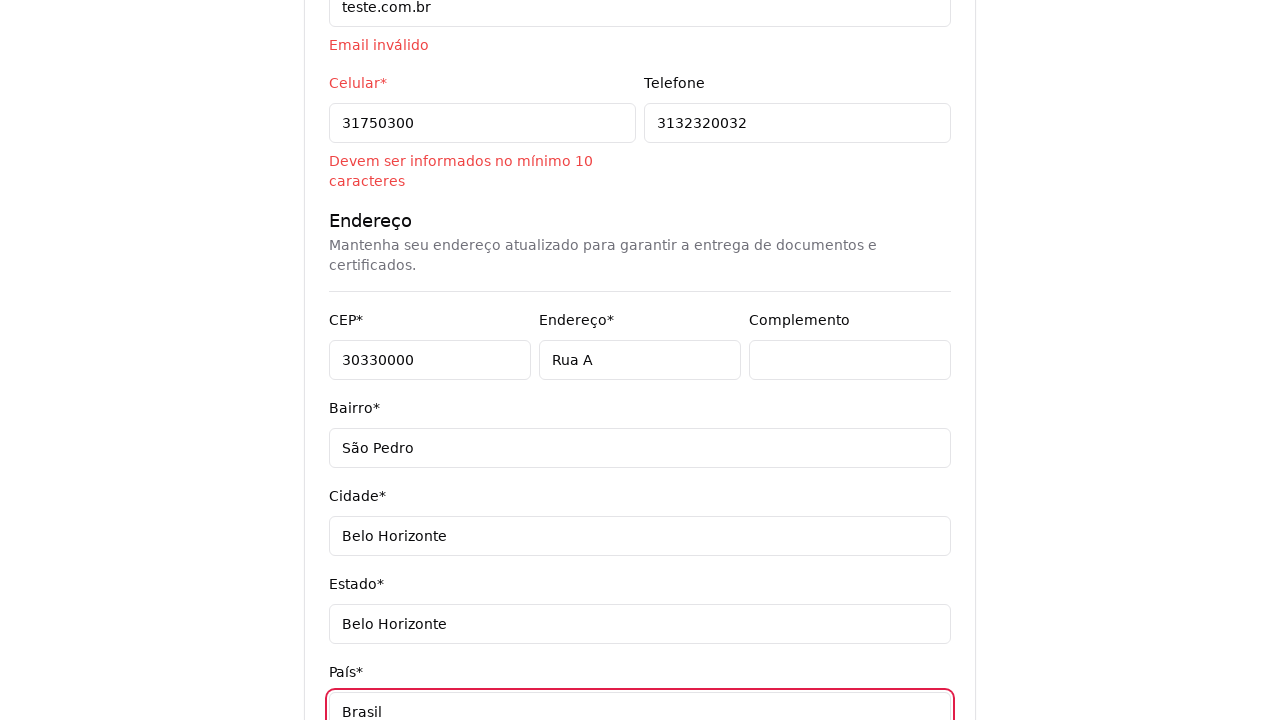

Clicked next button to submit form at (906, 587) on [data-testid='next-button']
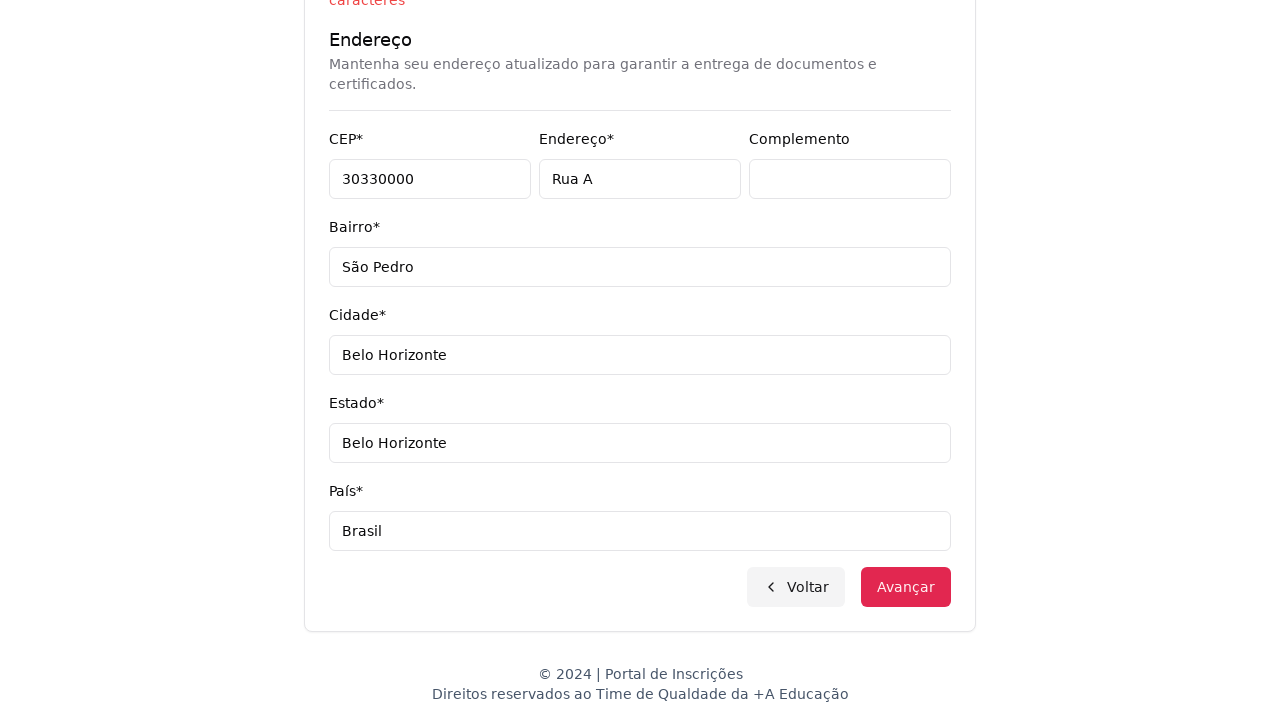

Verified error message displayed for cellphone validation: 'Devem ser informados no mínimo 10 caracteres'
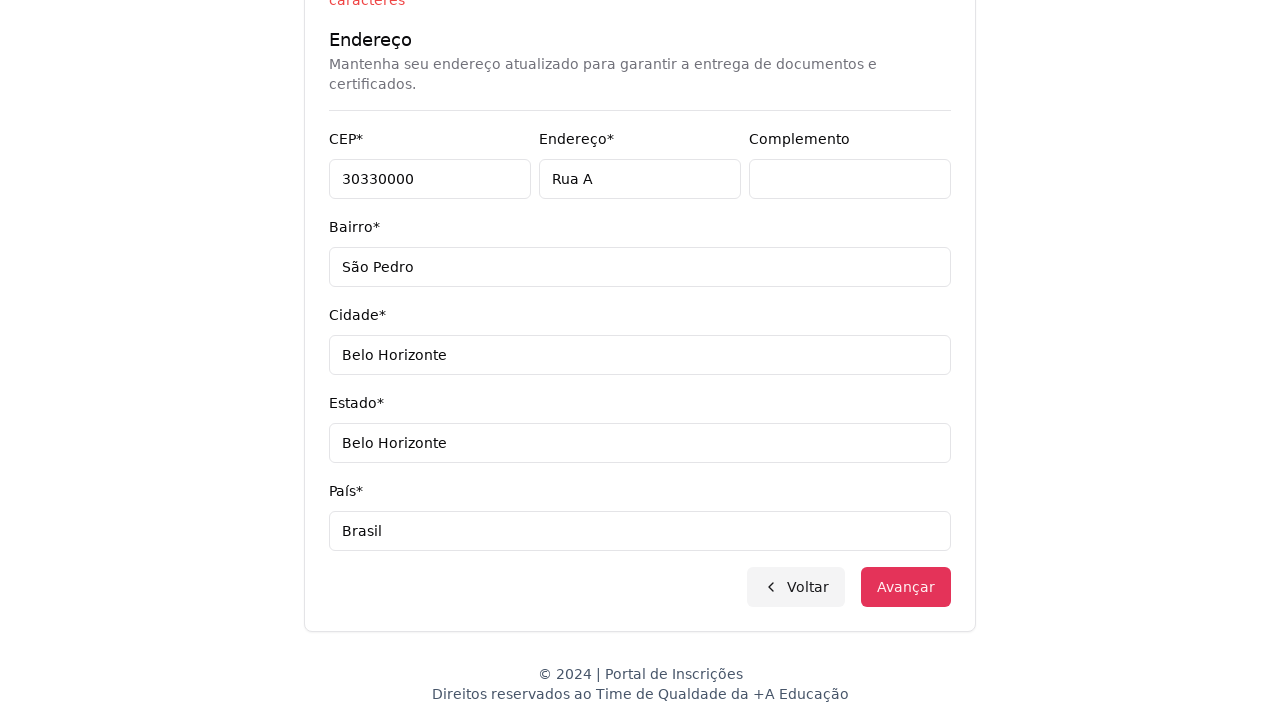

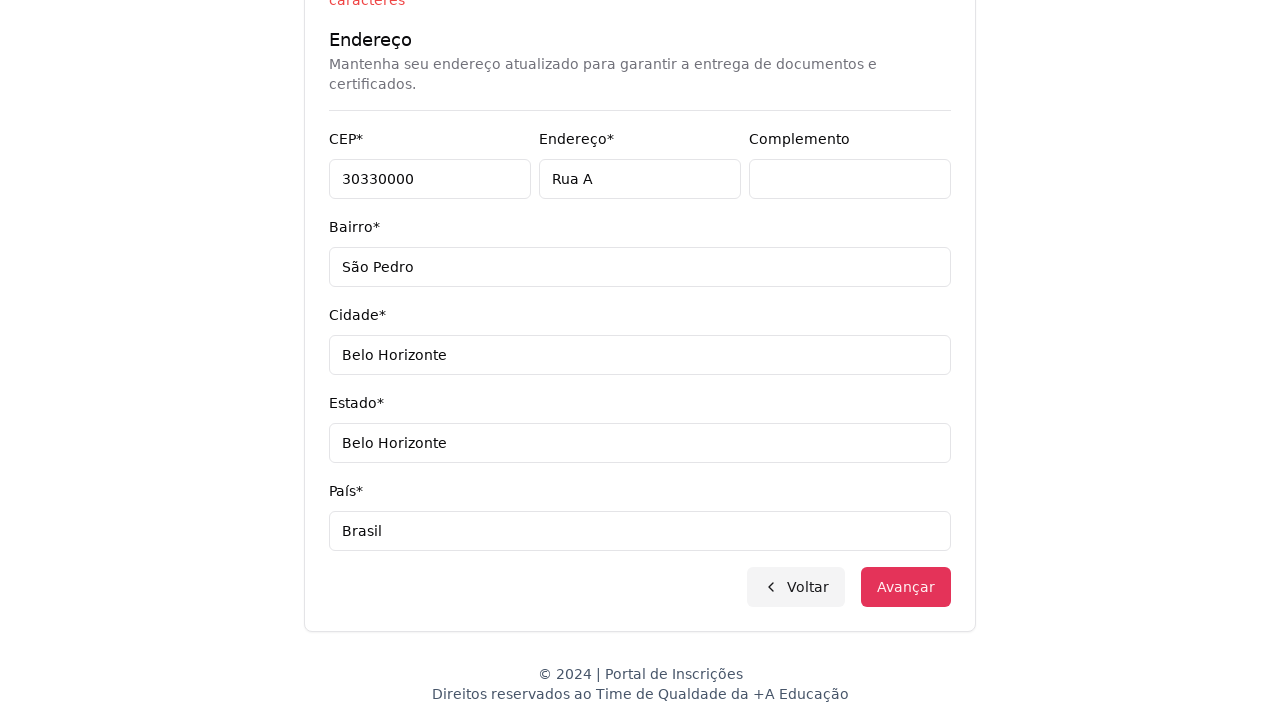